Tests CRUD operations on a data table editor by creating a new record with form fields, verifying it was added, then deleting it and confirming deletion

Starting URL: https://editor.datatables.net/

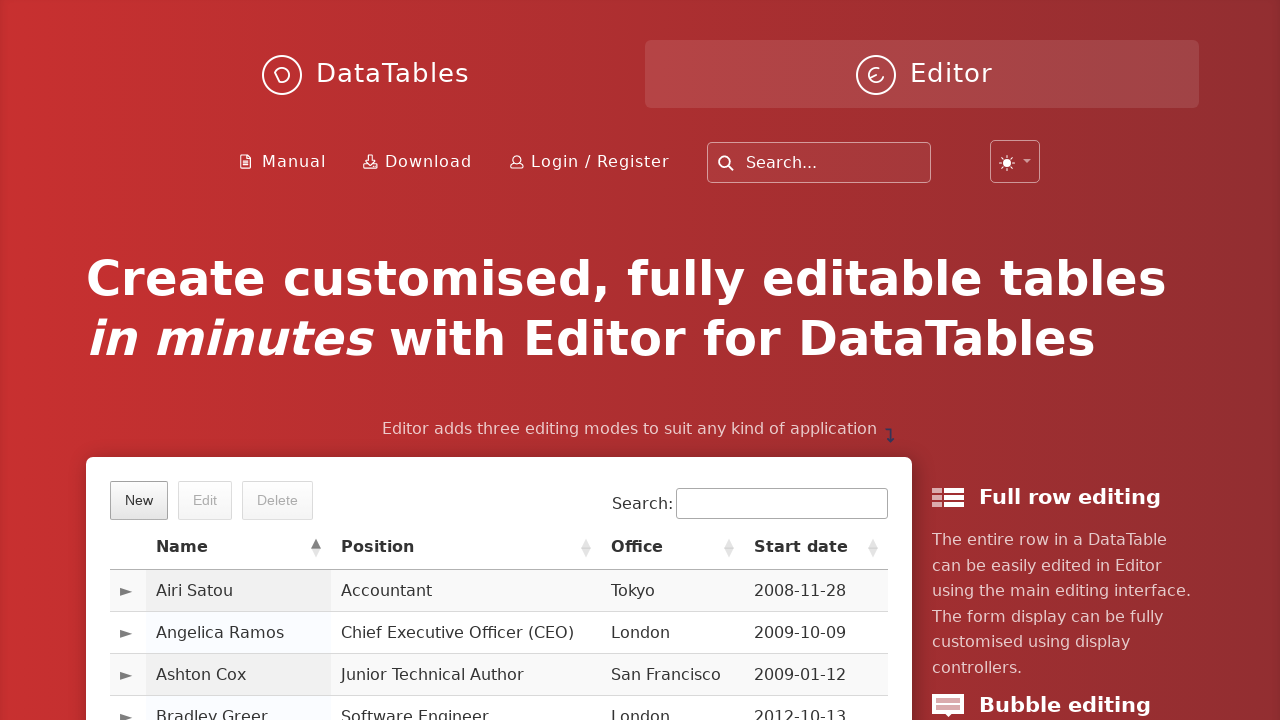

Clicked the 'New' button to open form for creating a new record at (139, 500) on button.dt-button.buttons-create
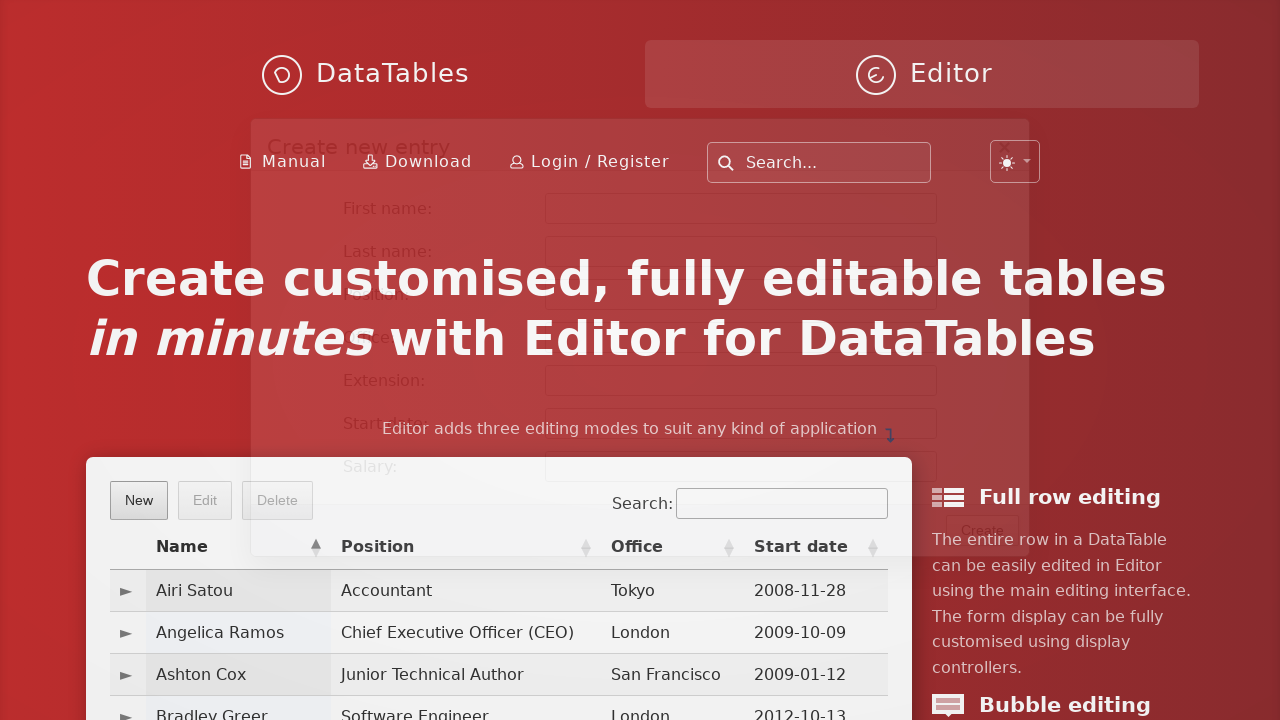

Waited 1 second for form to load
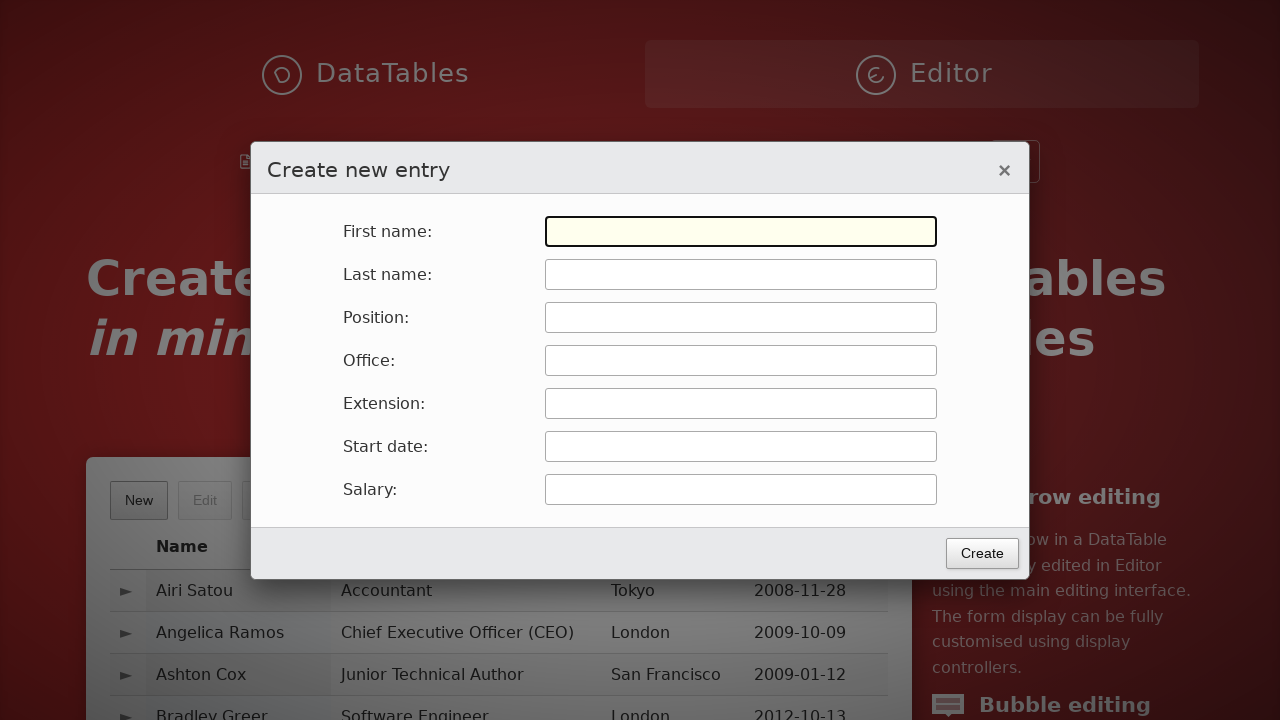

Filled first name field with 'John' on #DTE_Field_first_name
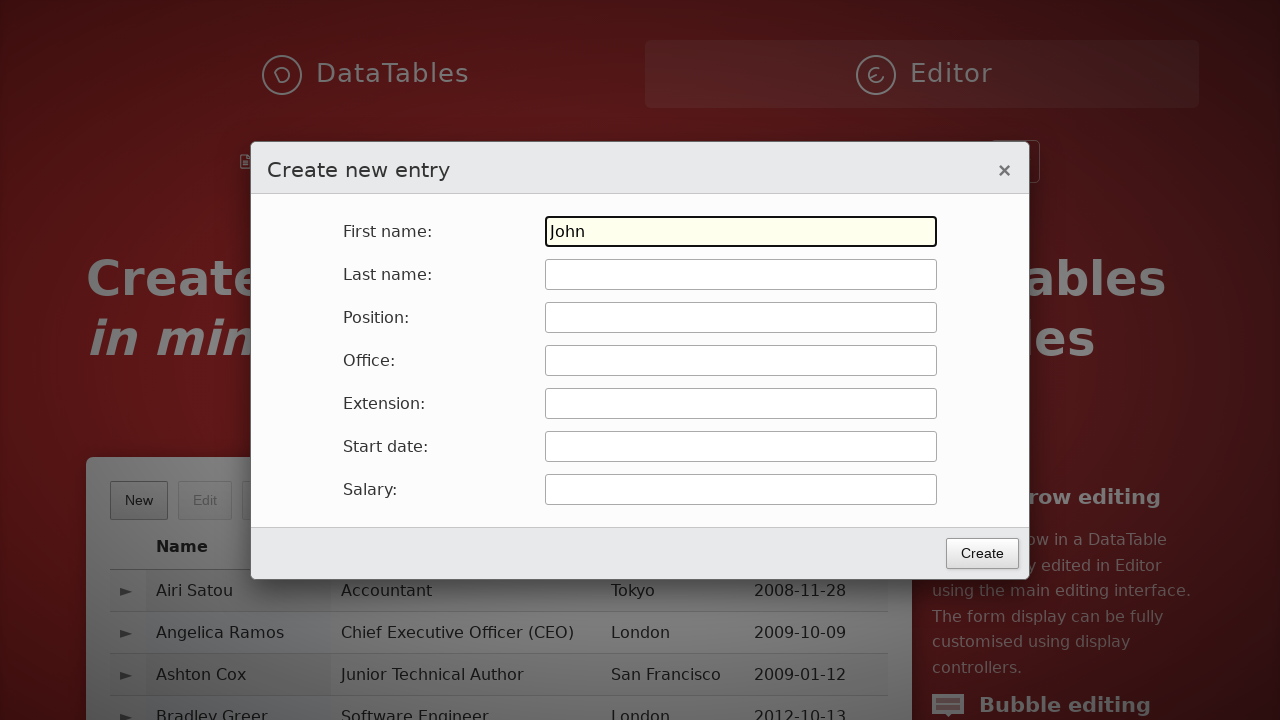

Pressed Tab to move to next field on #DTE_Field_first_name
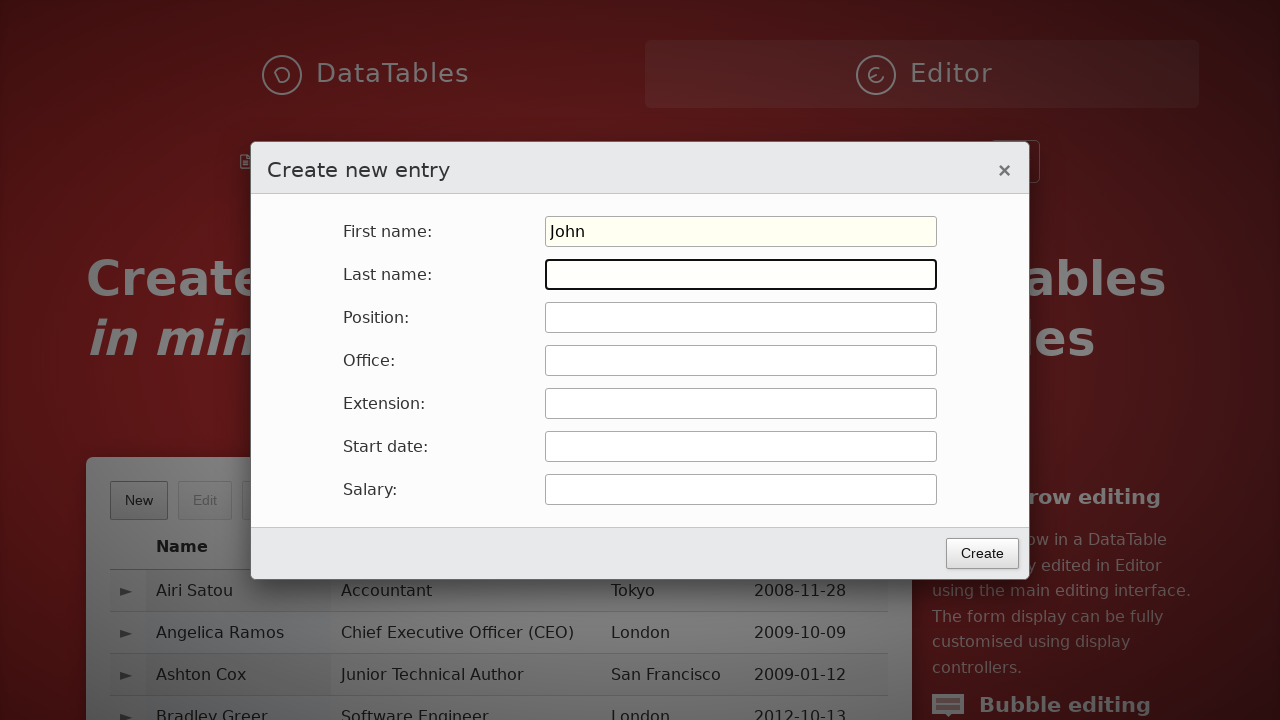

Typed last name 'Smith' on #DTE_Field_last_name
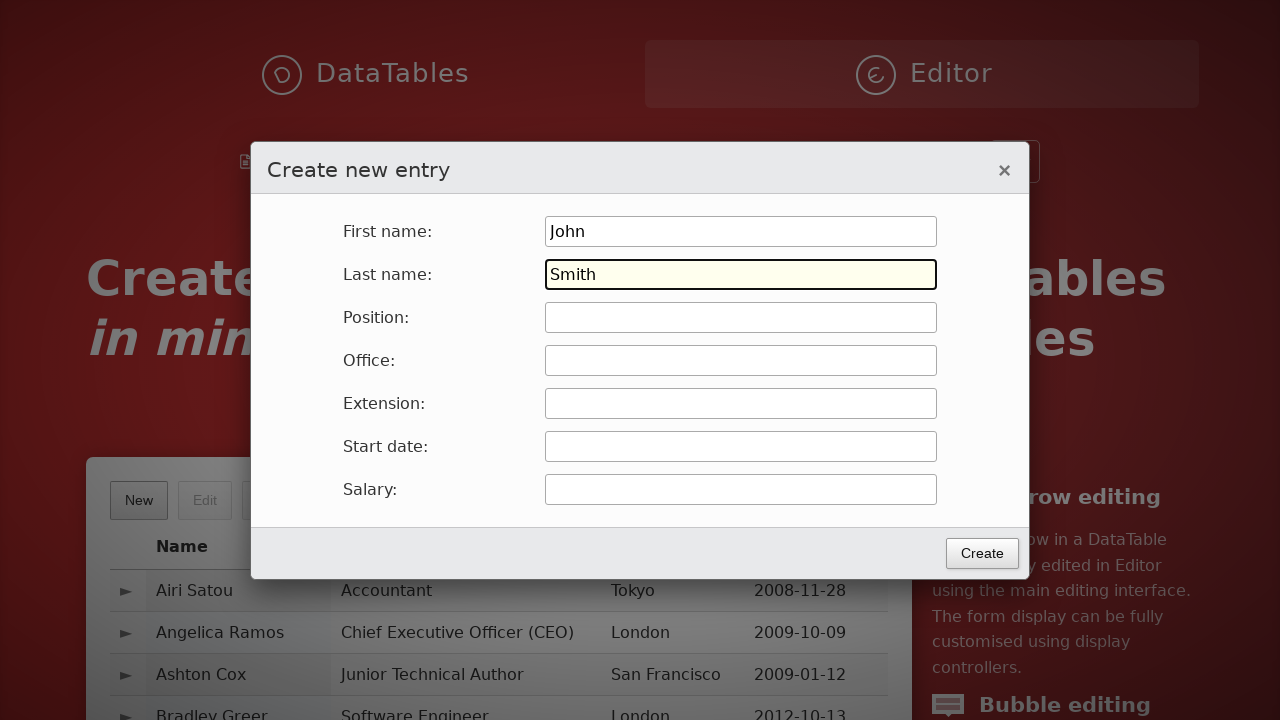

Pressed Tab to move to next field on #DTE_Field_last_name
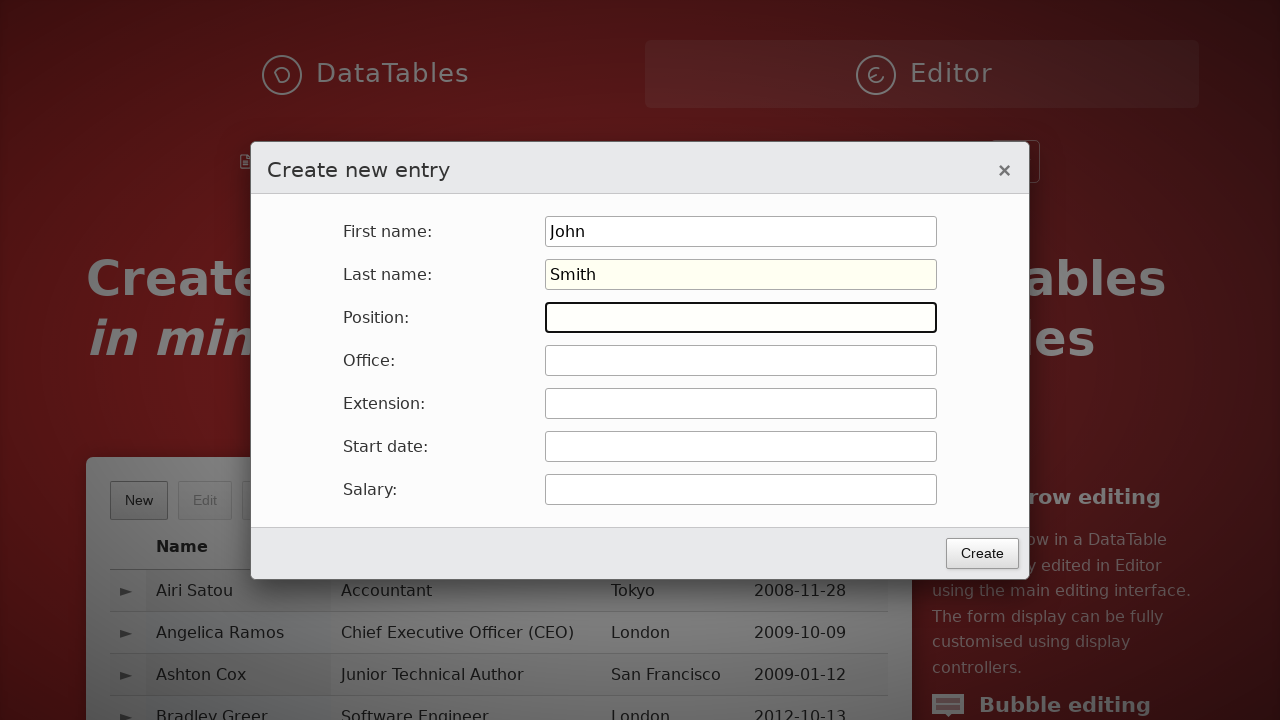

Typed position 'QA Engineer' on #DTE_Field_position
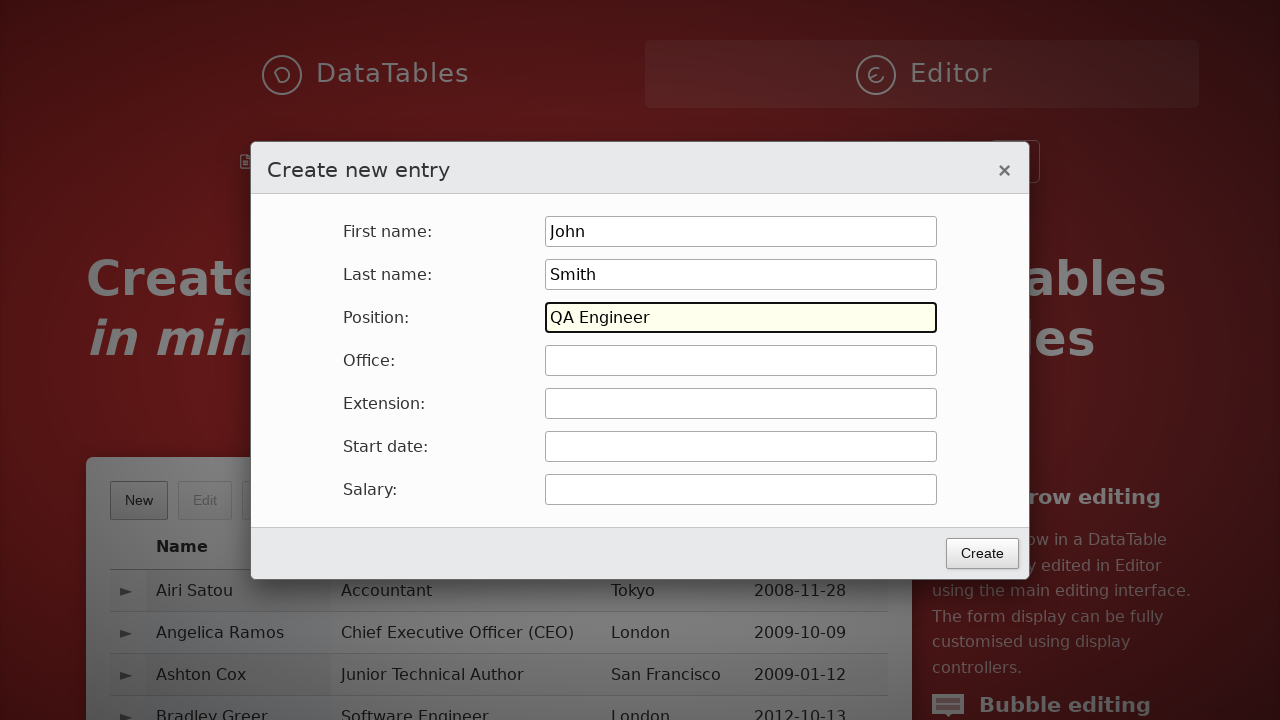

Pressed Tab to move to next field on #DTE_Field_position
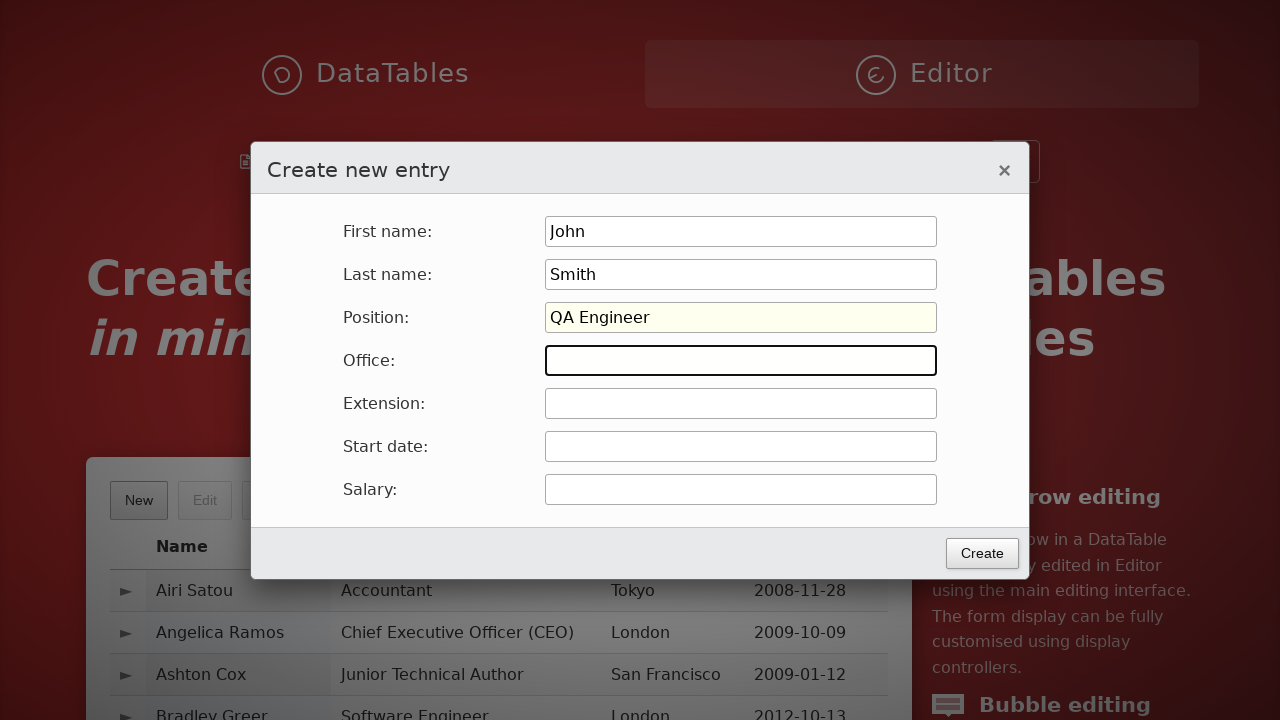

Typed office location 'Testing' on #DTE_Field_office
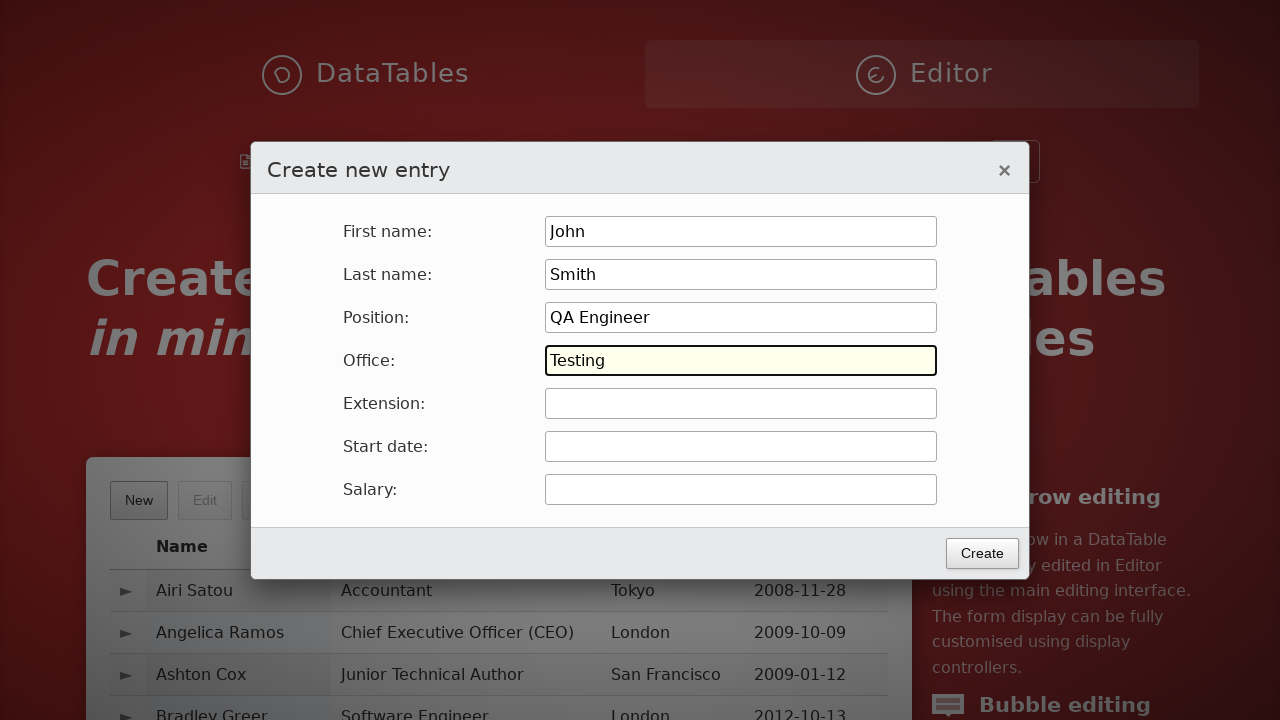

Pressed Tab to move to next field on #DTE_Field_office
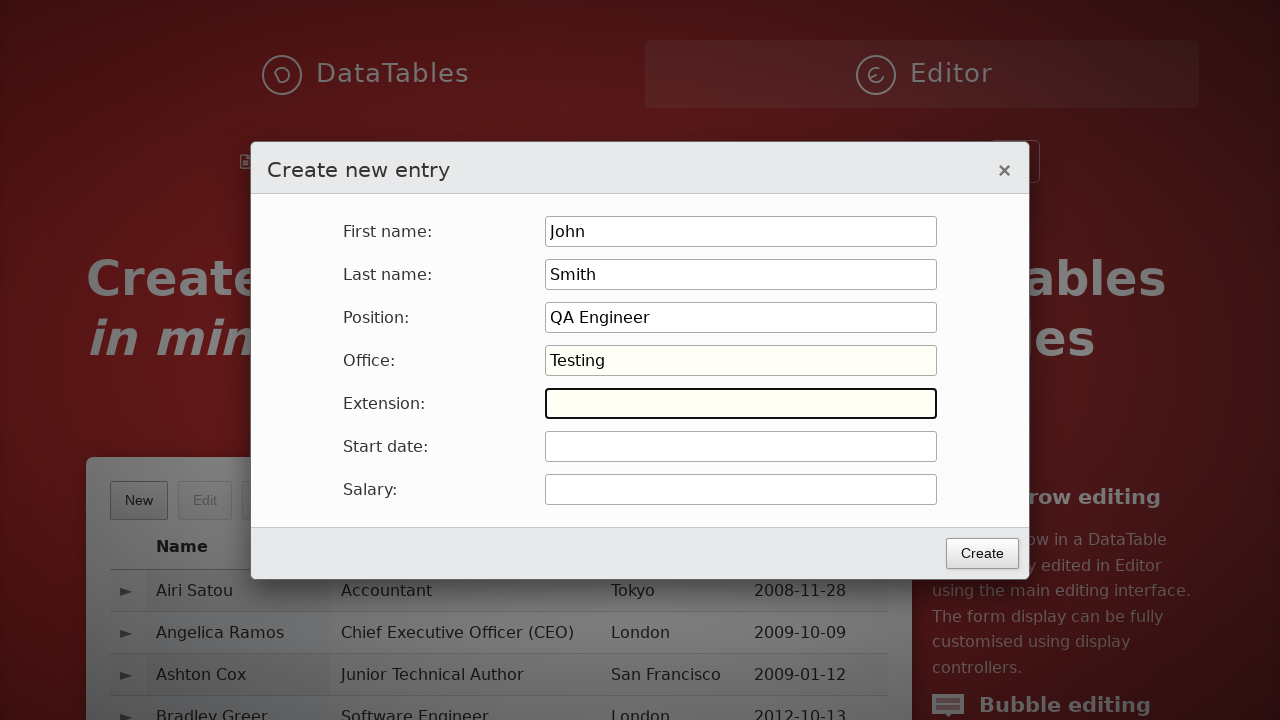

Typed extension '1234' on #DTE_Field_extn
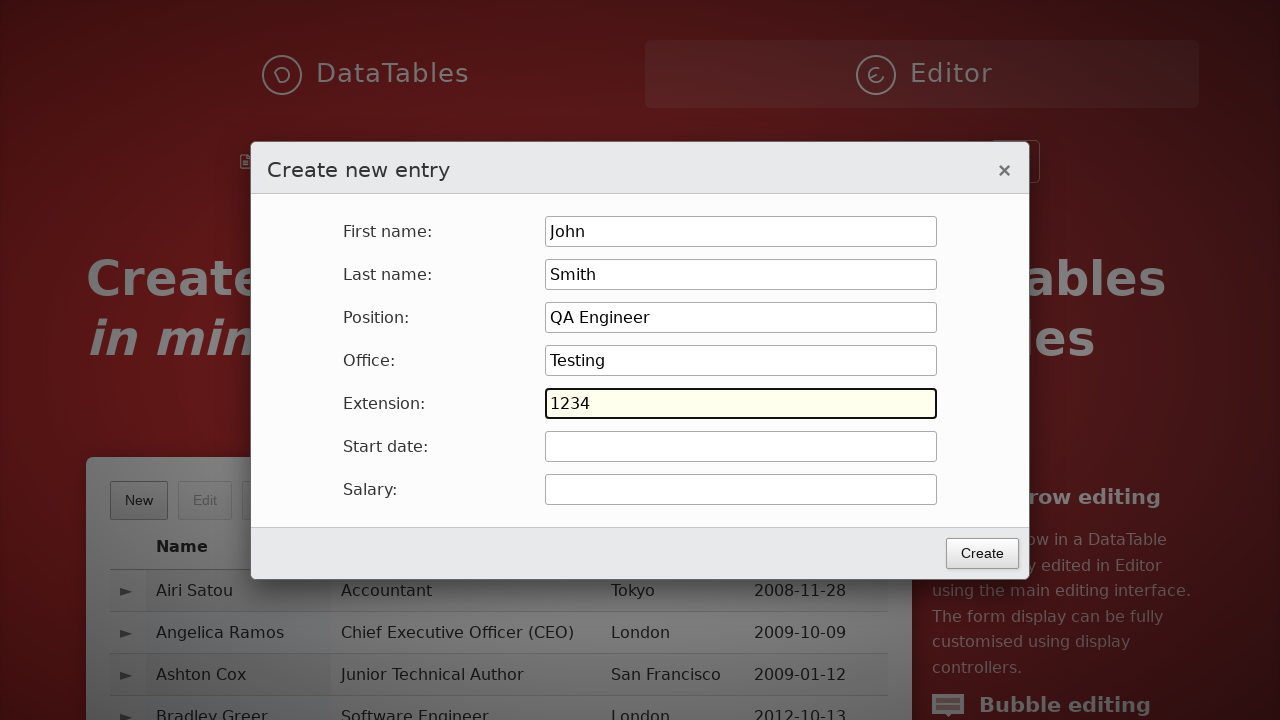

Pressed Tab to move to next field on #DTE_Field_extn
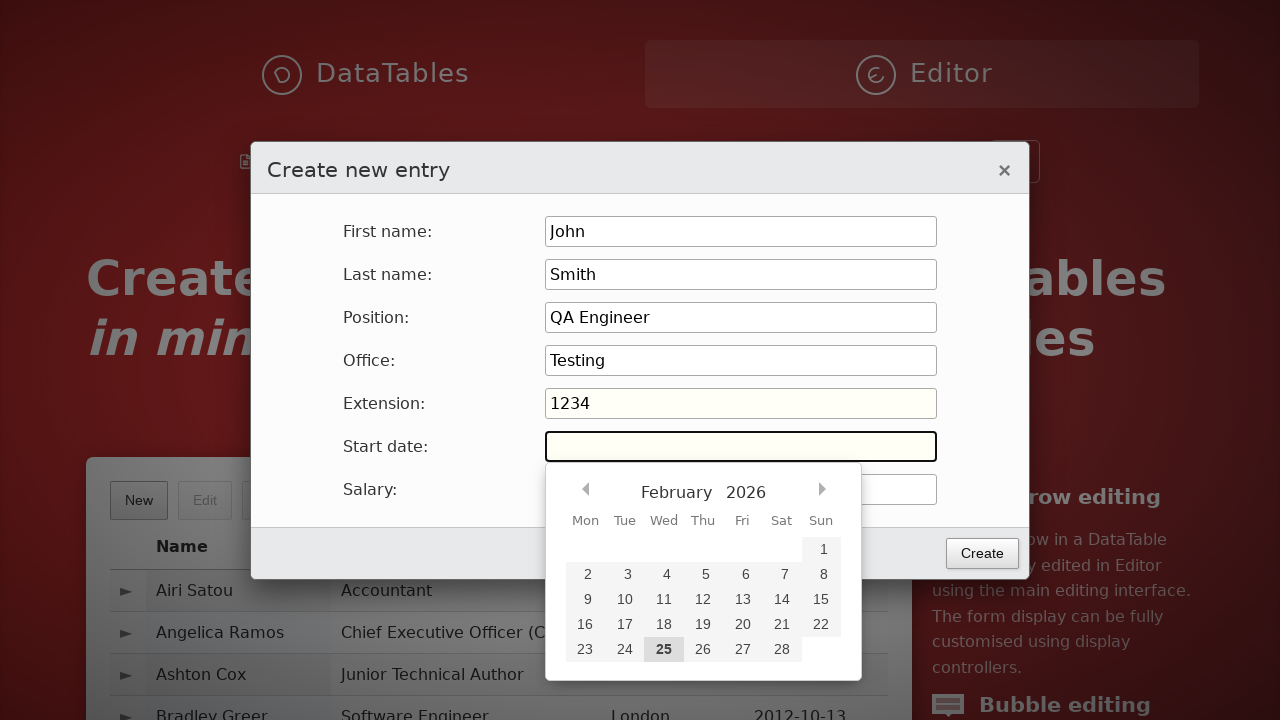

Typed start date '2024-01-15' on #DTE_Field_start_date
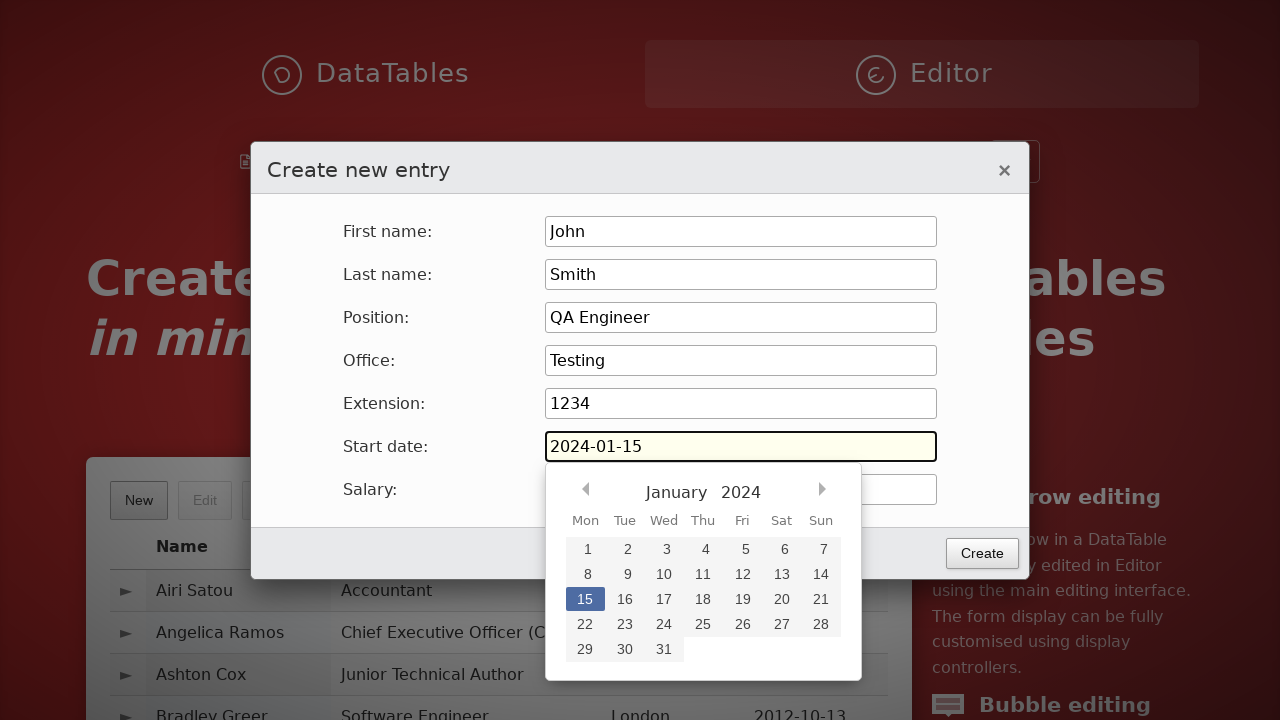

Pressed Tab to move to next field on #DTE_Field_start_date
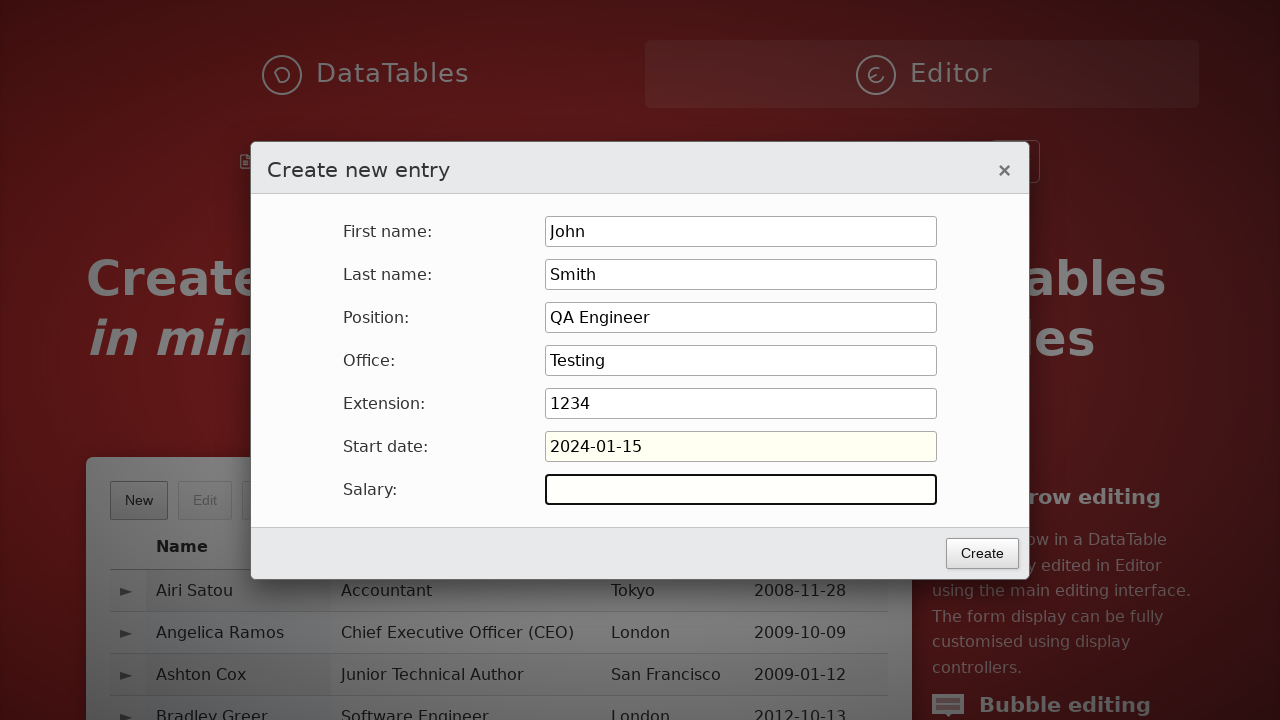

Typed salary '75000' on #DTE_Field_salary
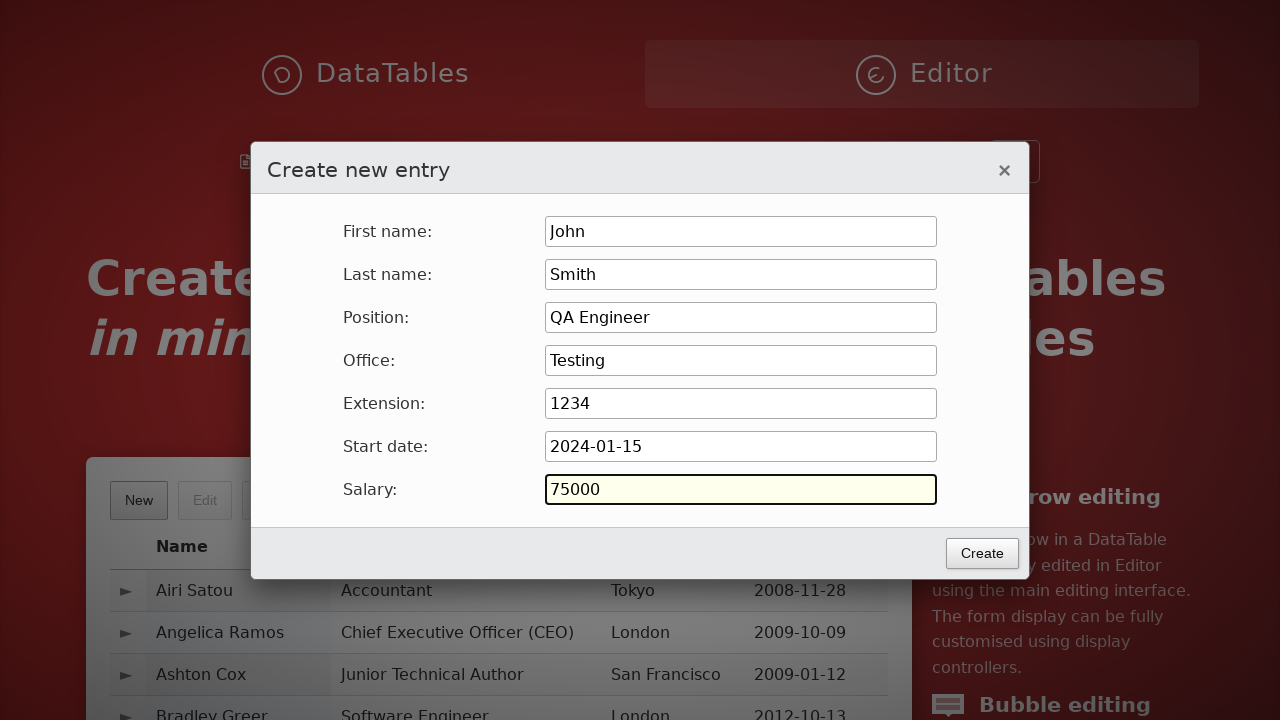

Clicked Create button to submit the form at (982, 553) on button.btn
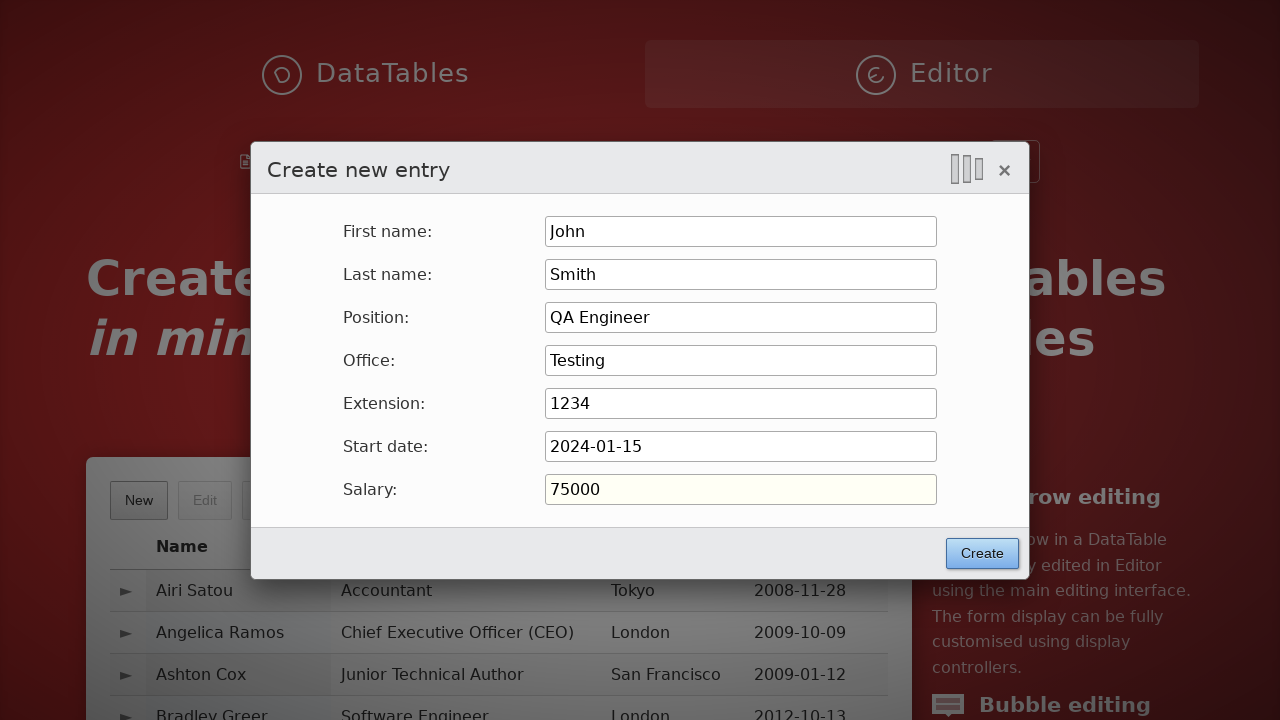

Waited 1 second for form submission to complete
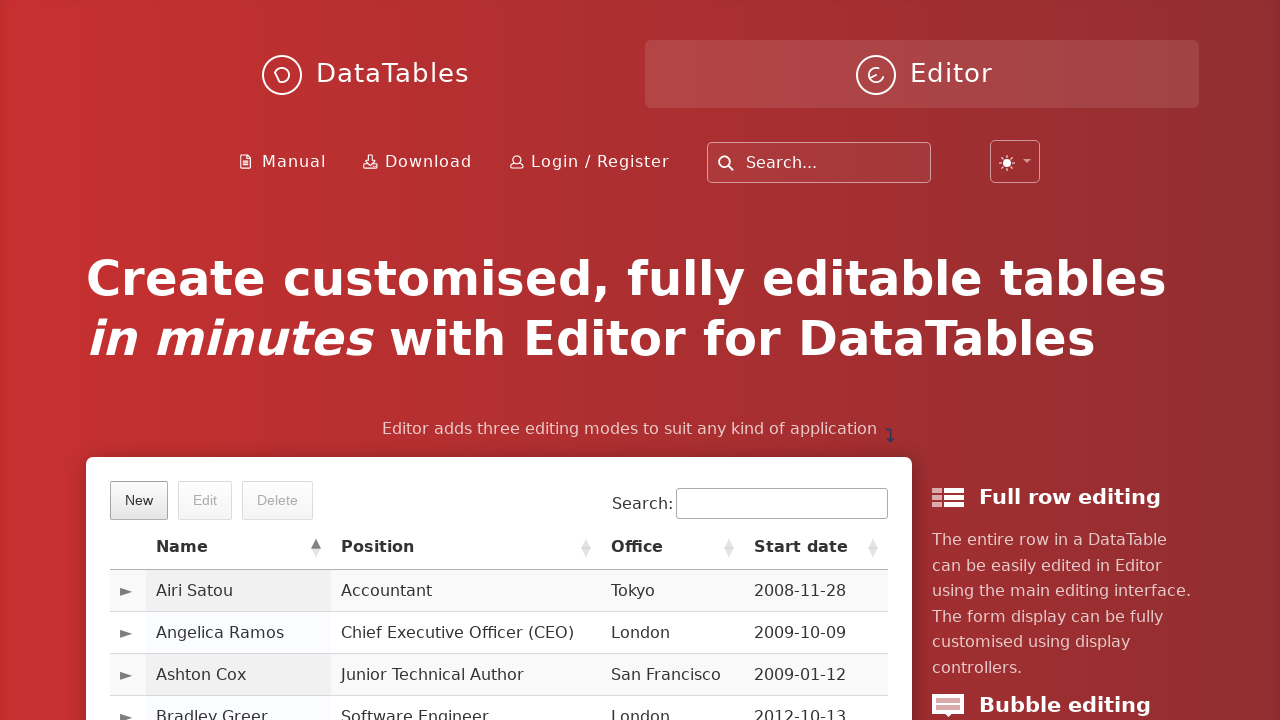

Located the search input field
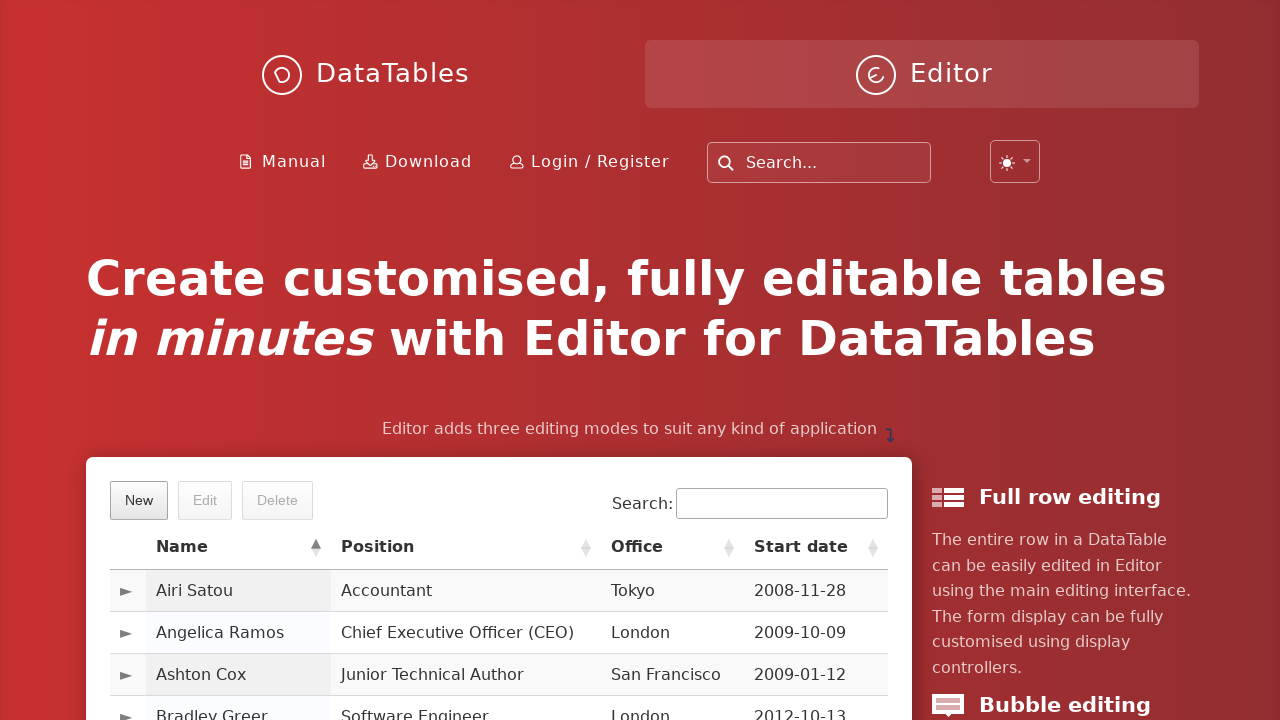

Filled search field with 'John Smith' on input[type='search']
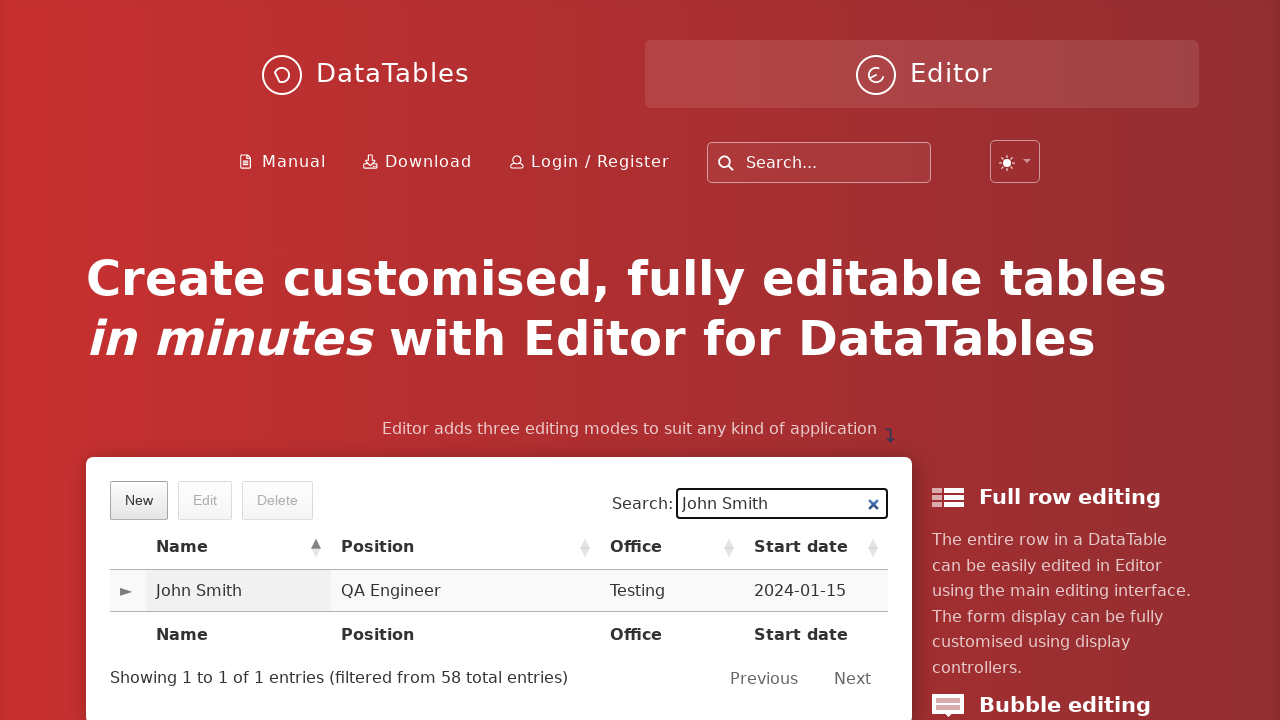

Pressed Enter to search for the newly created record on input[type='search']
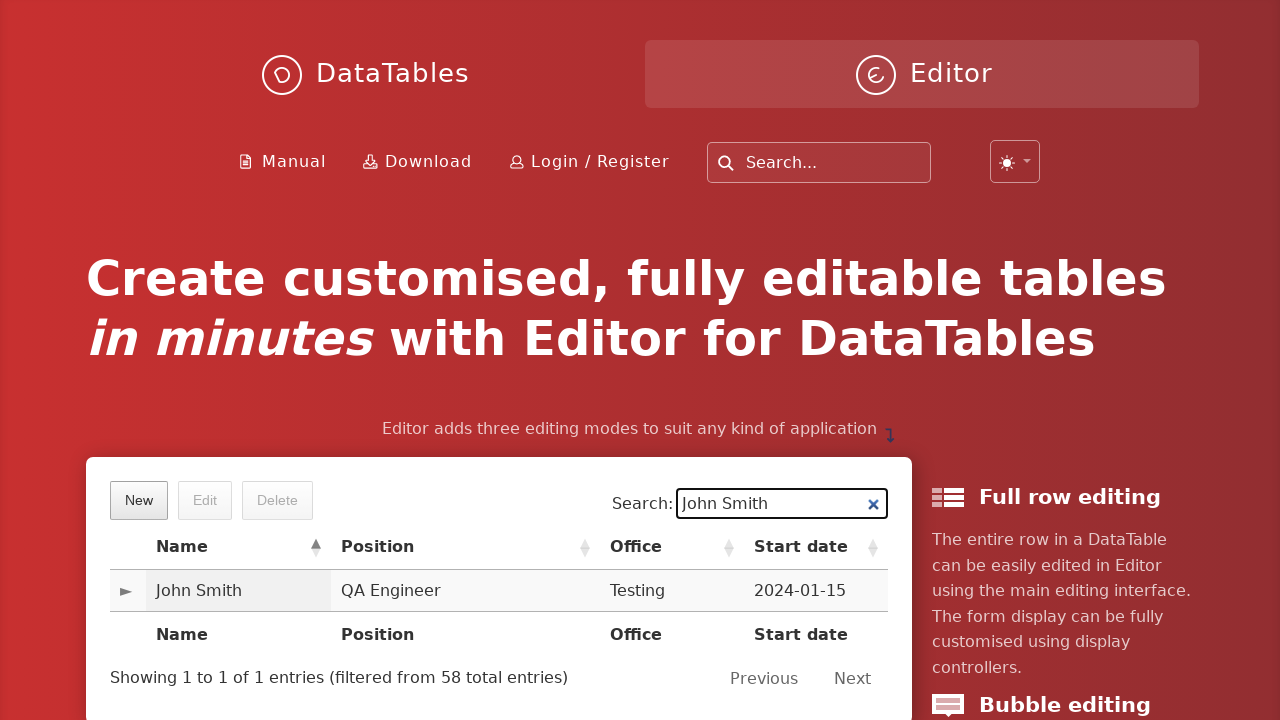

Waited 500ms for search results to load
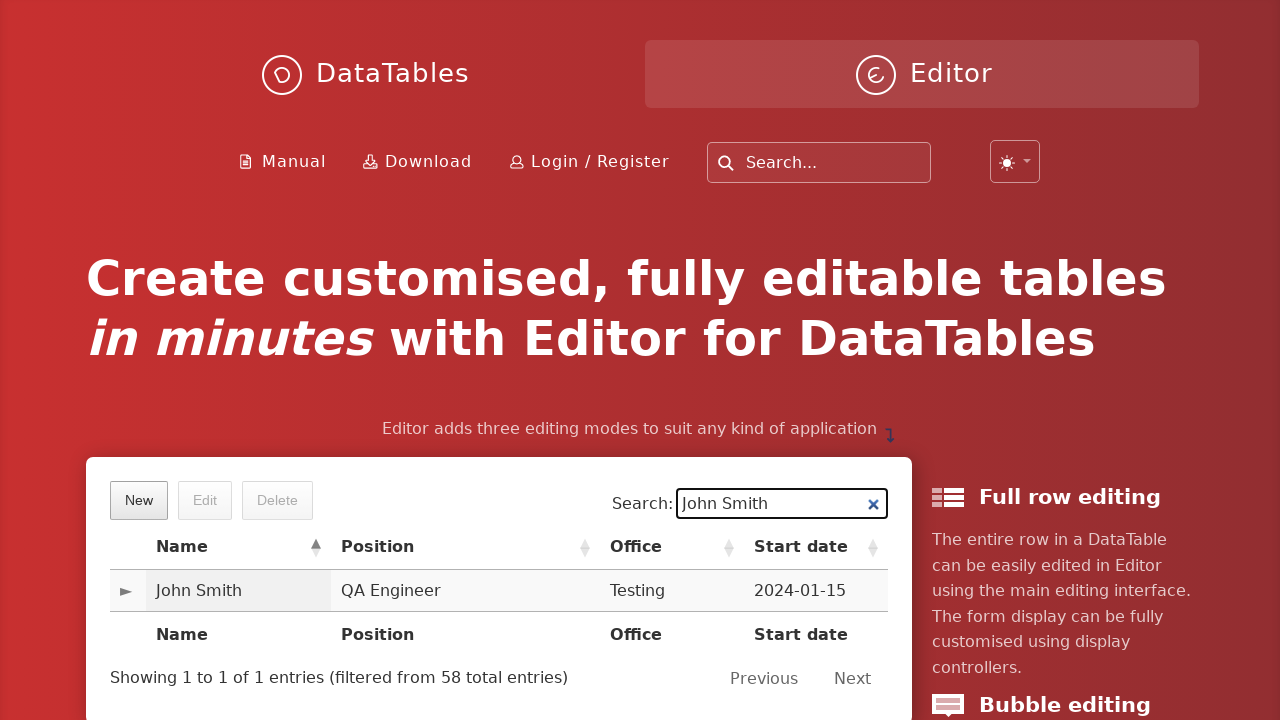

Verified the newly created record appears in the table
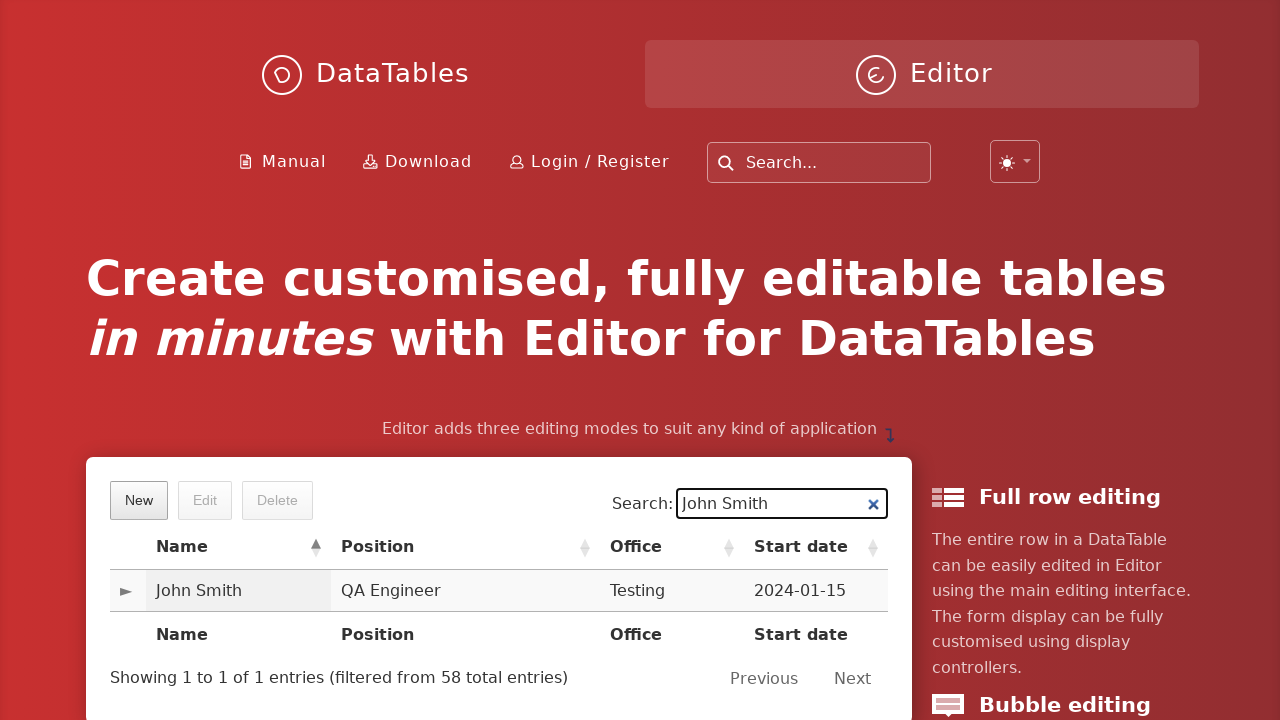

Clicked on the record to select it for deletion at (239, 591) on td.sorting_1
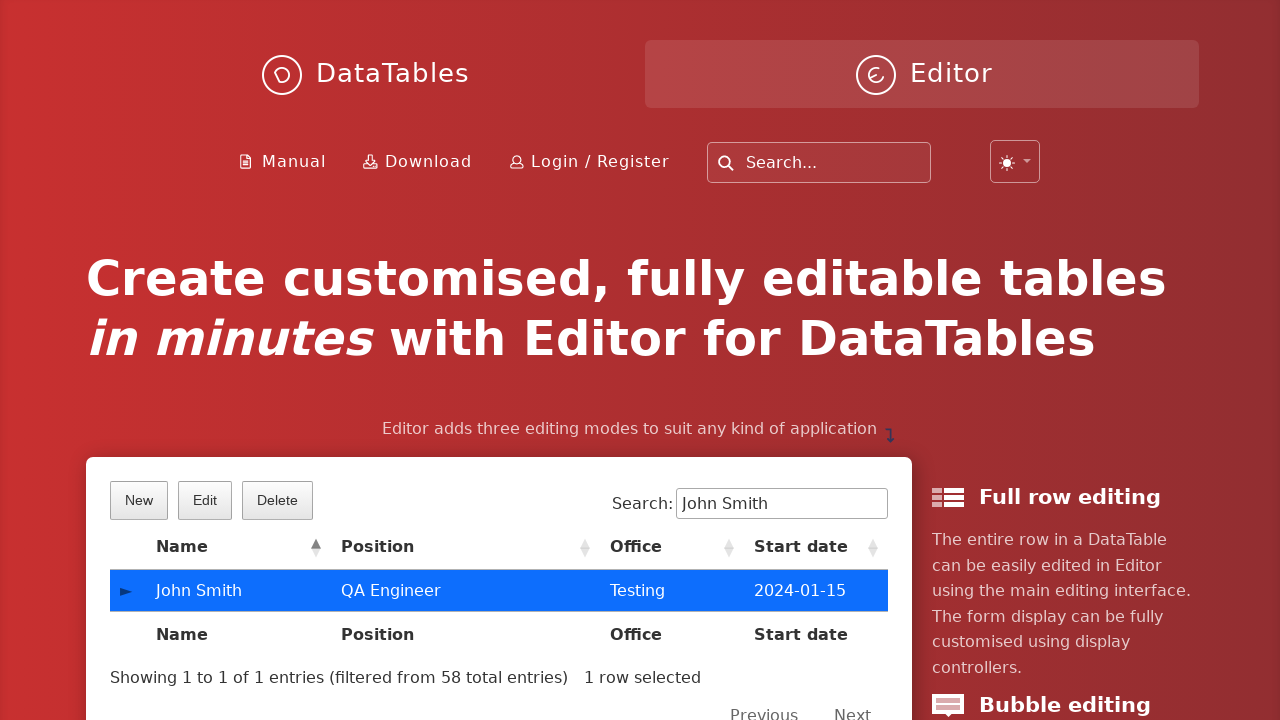

Clicked the Remove button to delete the selected record at (277, 500) on button.dt-button.buttons-selected.buttons-remove
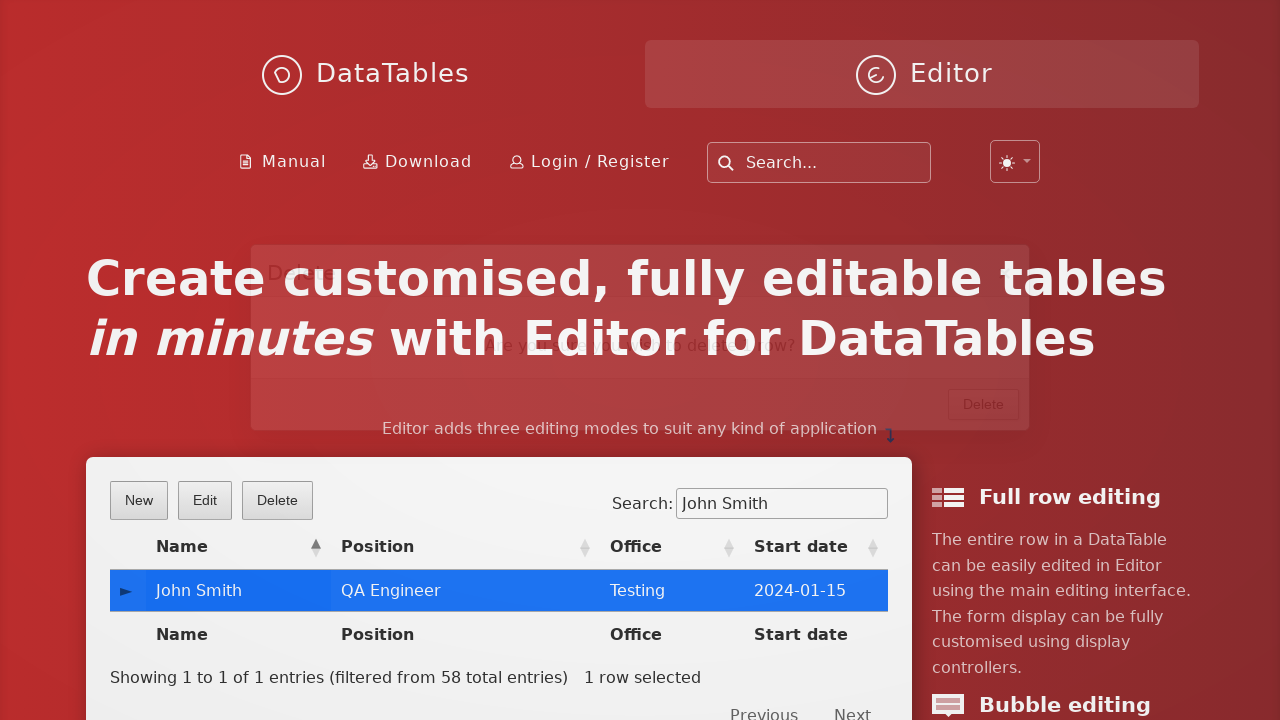

Clicked button to confirm record deletion at (984, 427) on button.btn
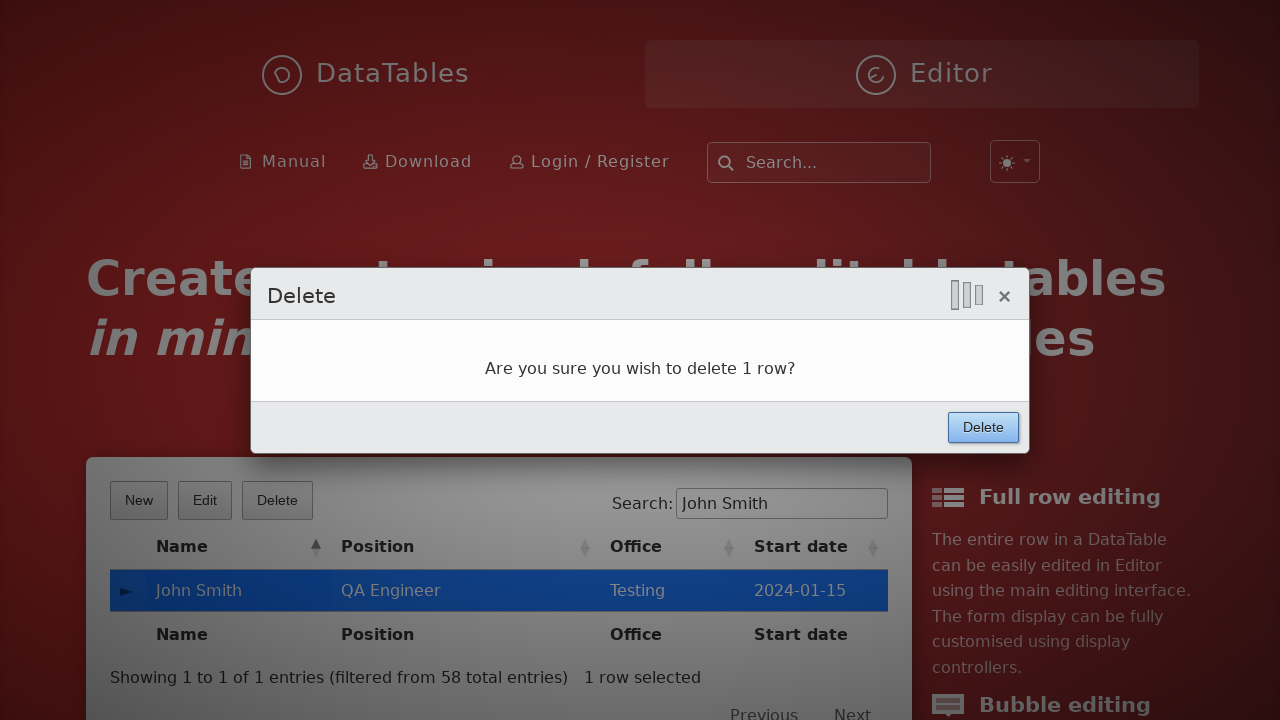

Waited 1 second for deletion to complete
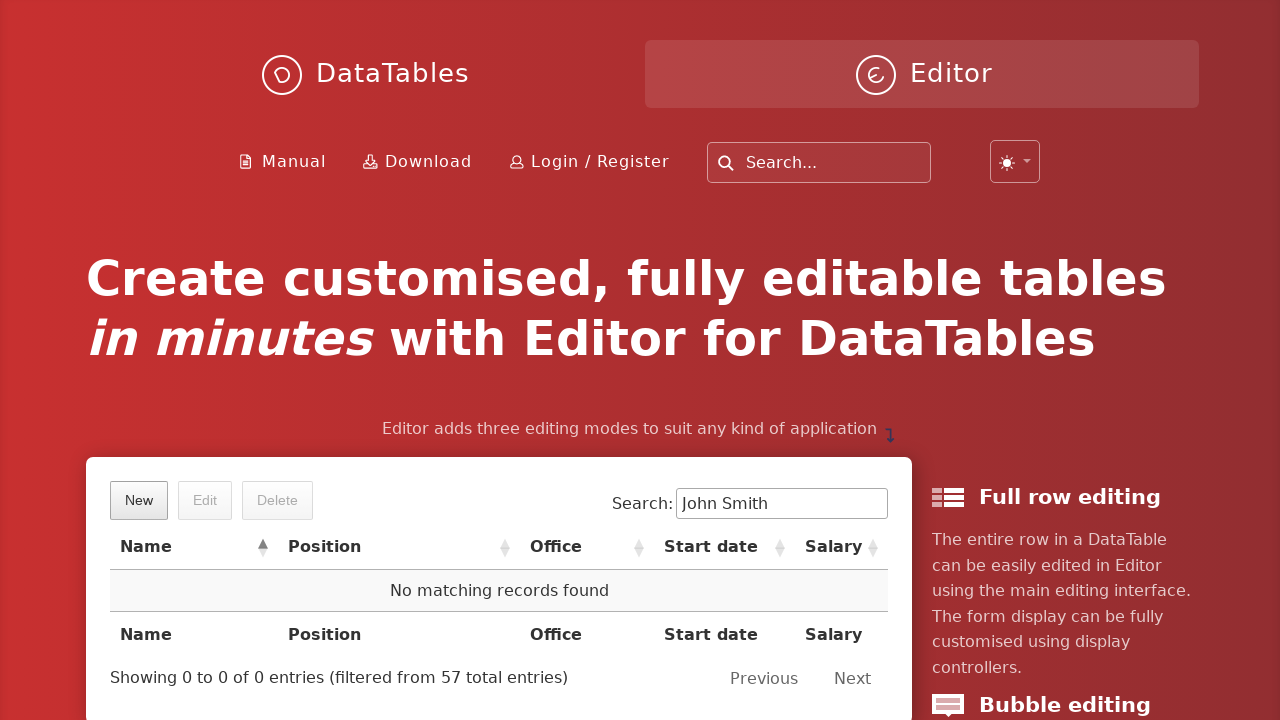

Filled search field again with 'John Smith' to verify deletion on input[type='search']
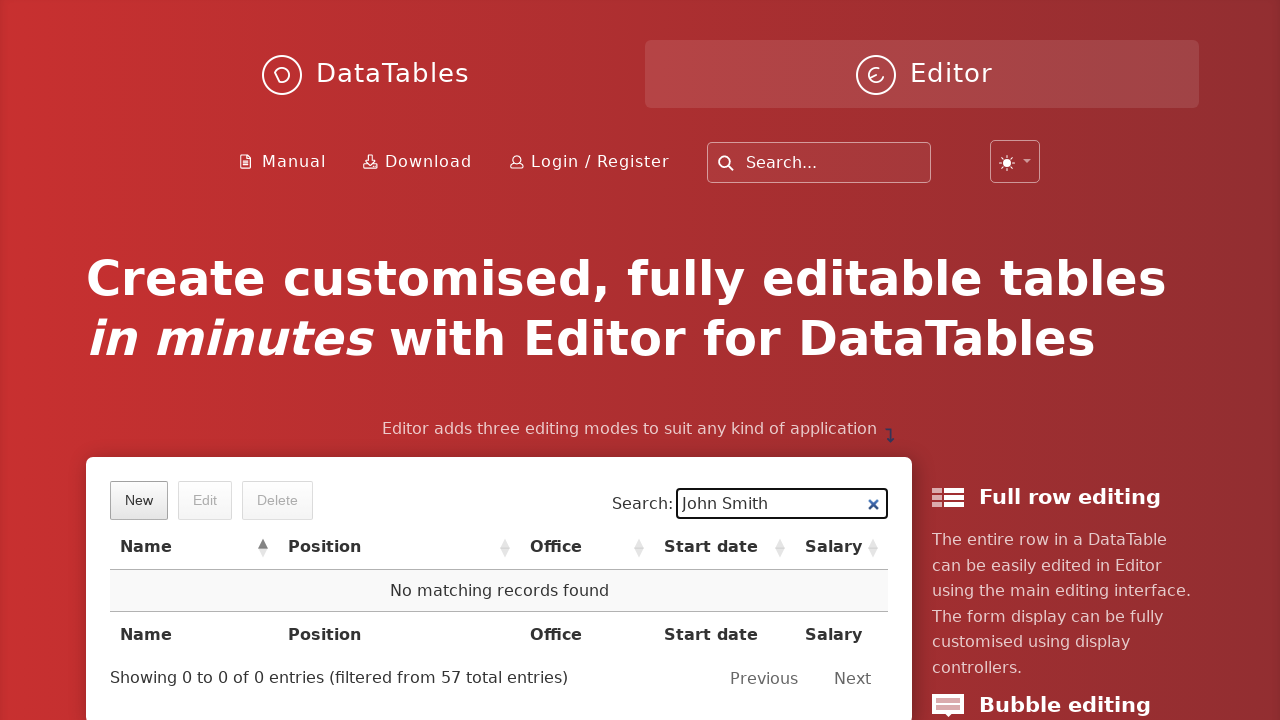

Pressed Enter to search for the deleted record on input[type='search']
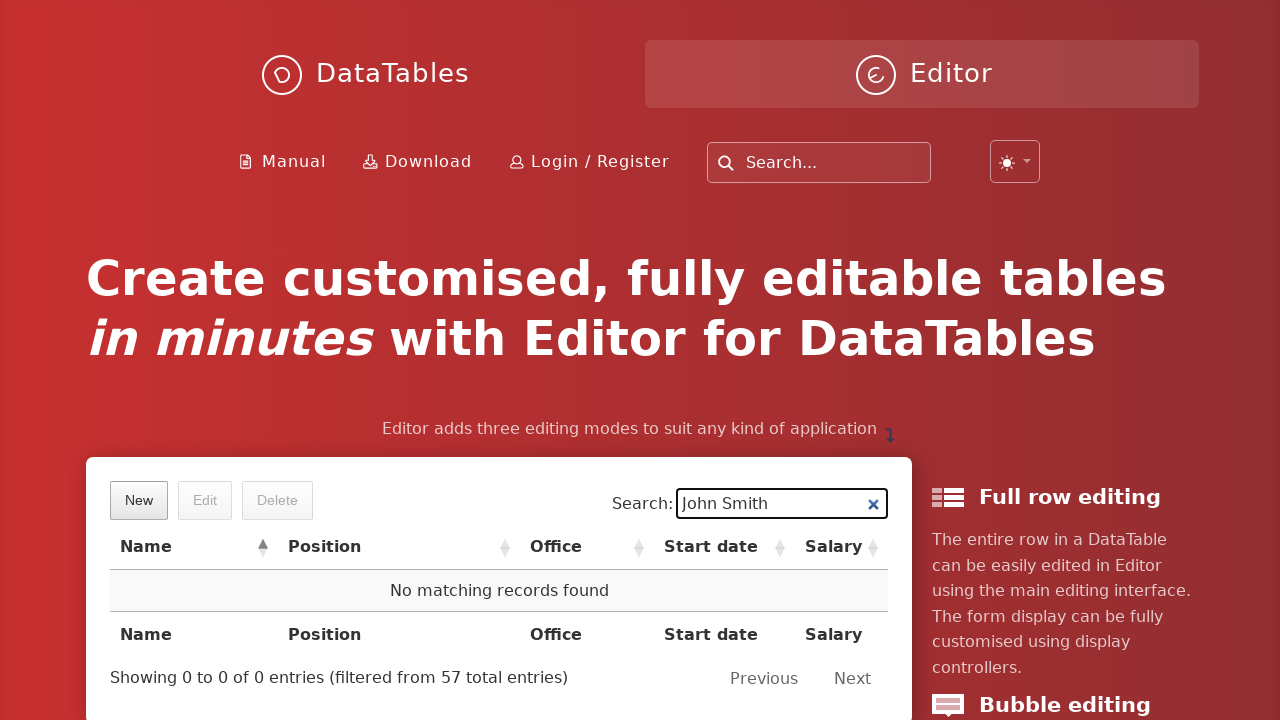

Verified the record was successfully deleted - no matching records found
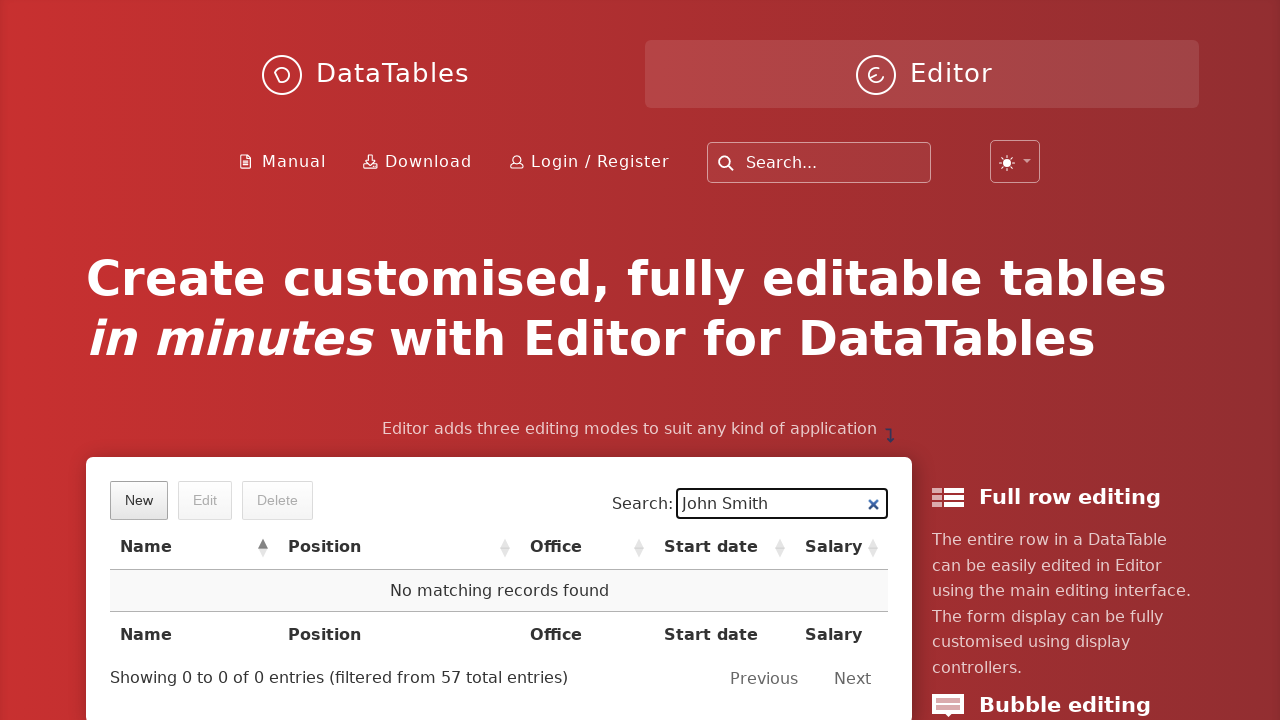

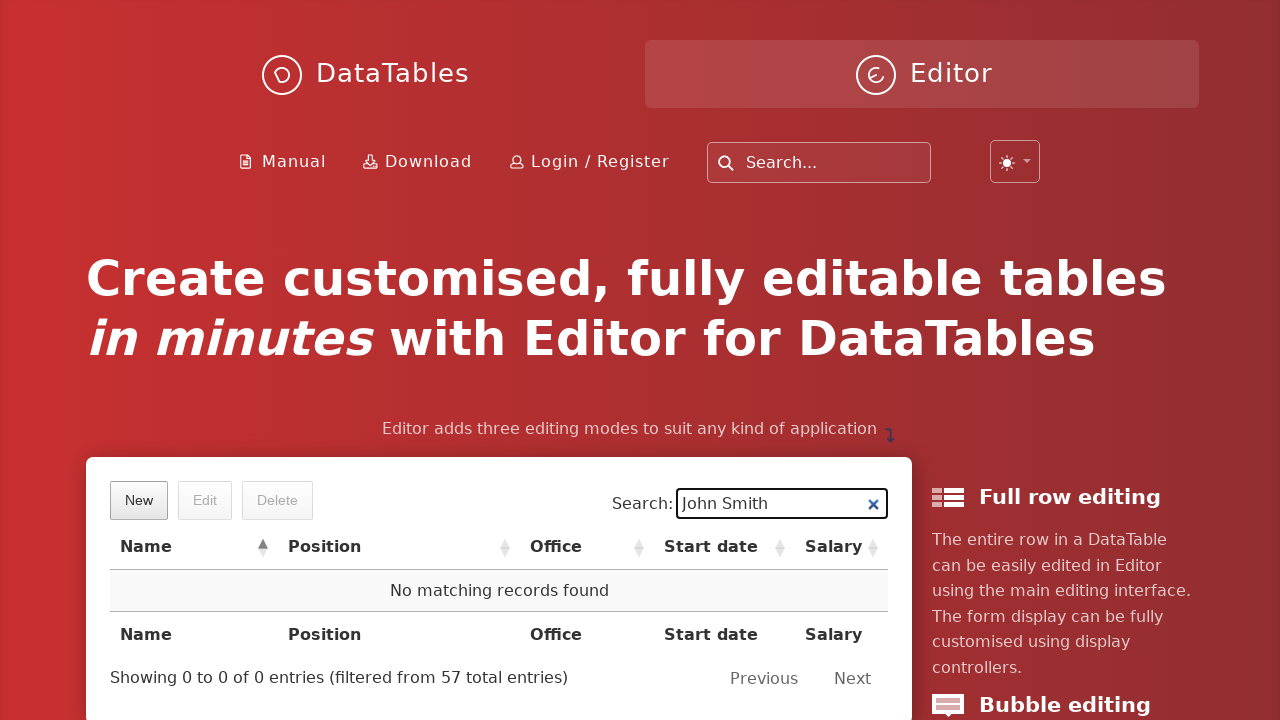